Tests an e-commerce site by searching for products, verifying search results, and adding a specific product to cart after incrementing quantity

Starting URL: https://rahulshettyacademy.com/seleniumPractise/#/

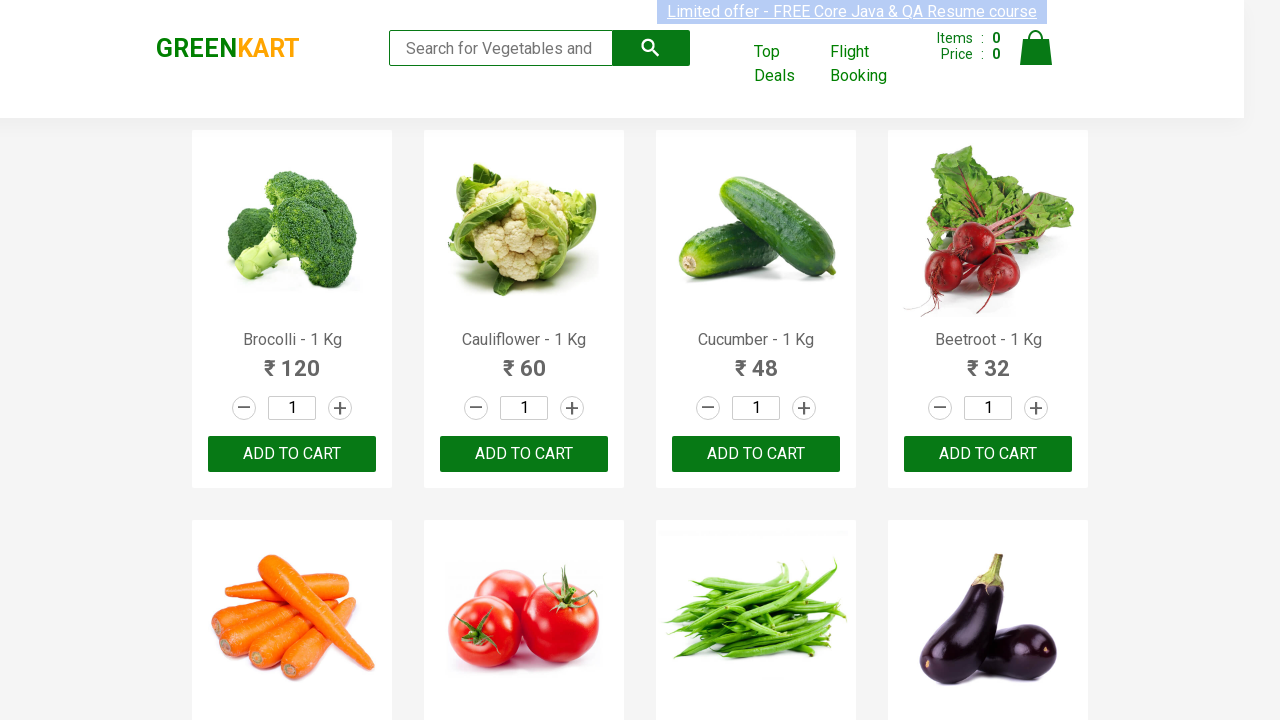

Waited for brand selector to load
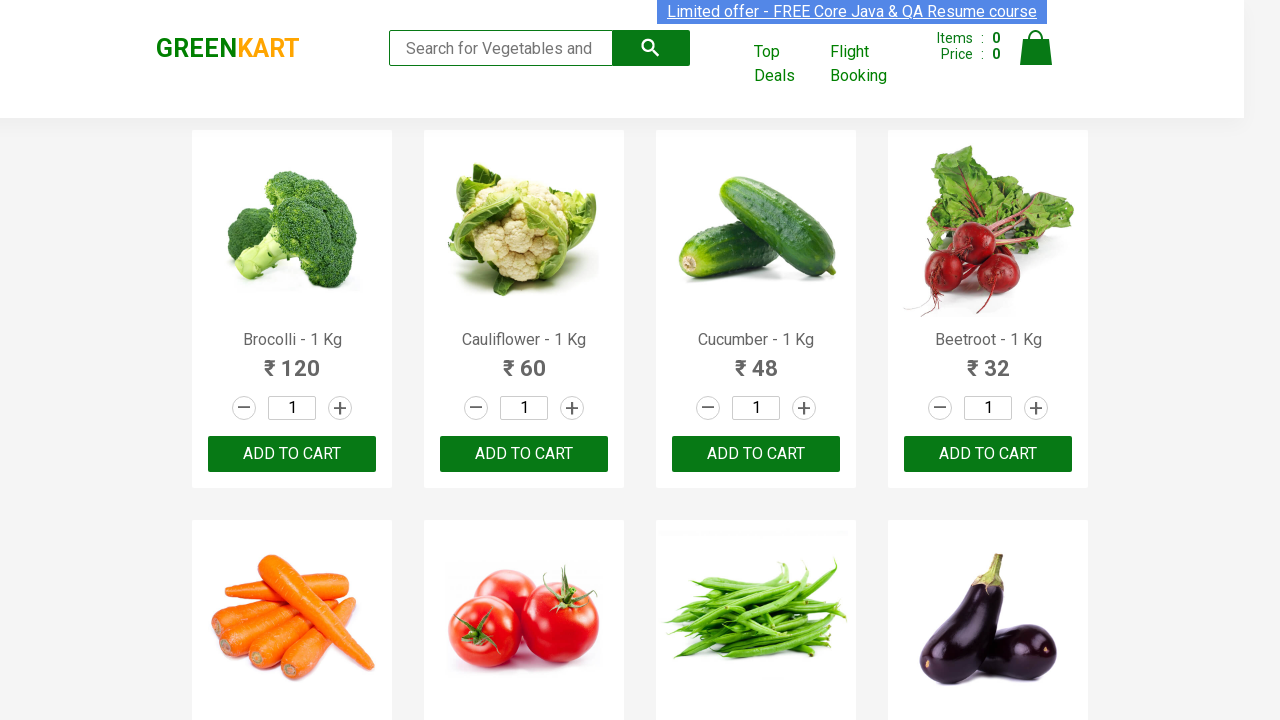

Verified brand text is 'GREENKART'
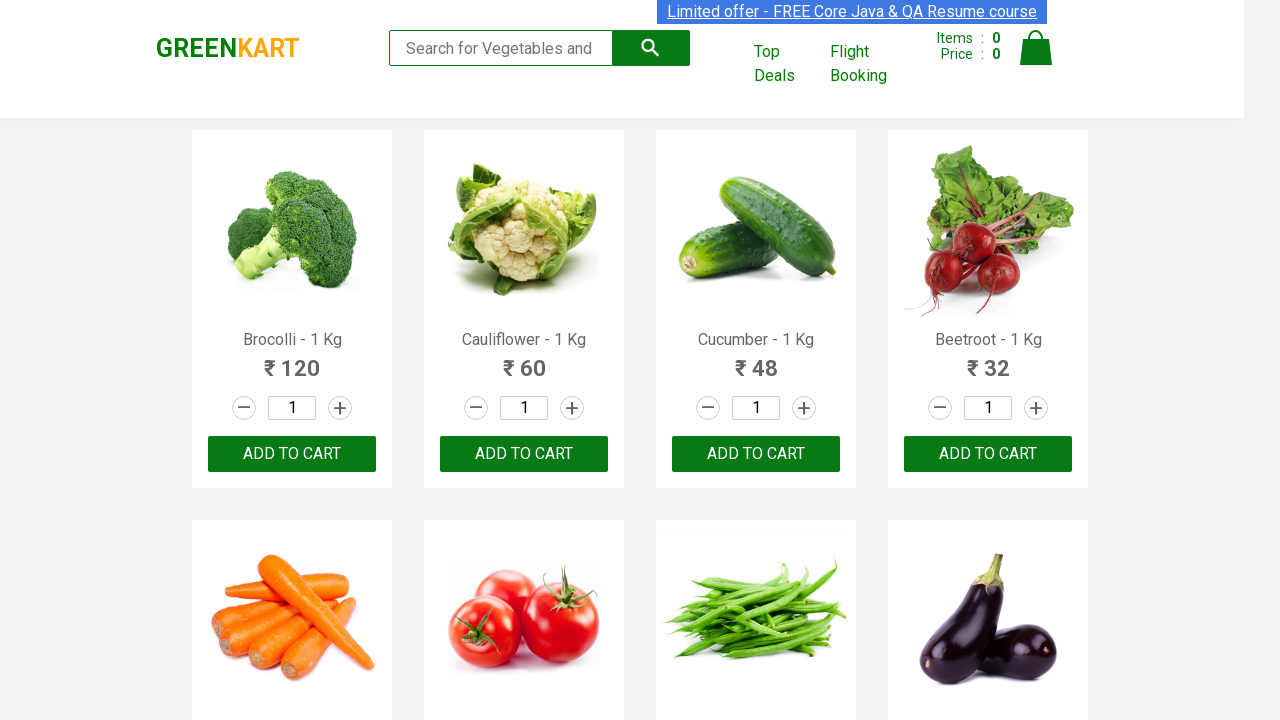

Filled search field with 'be' on .search-keyword
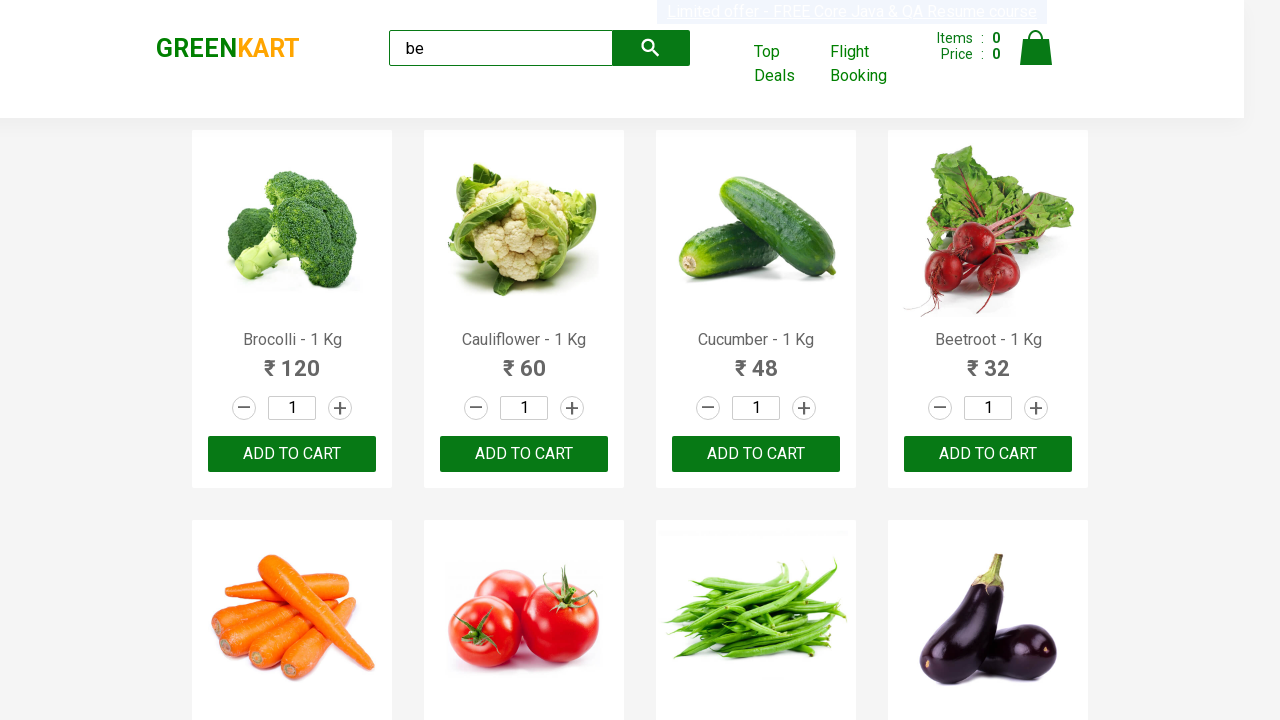

Waited for search results to update
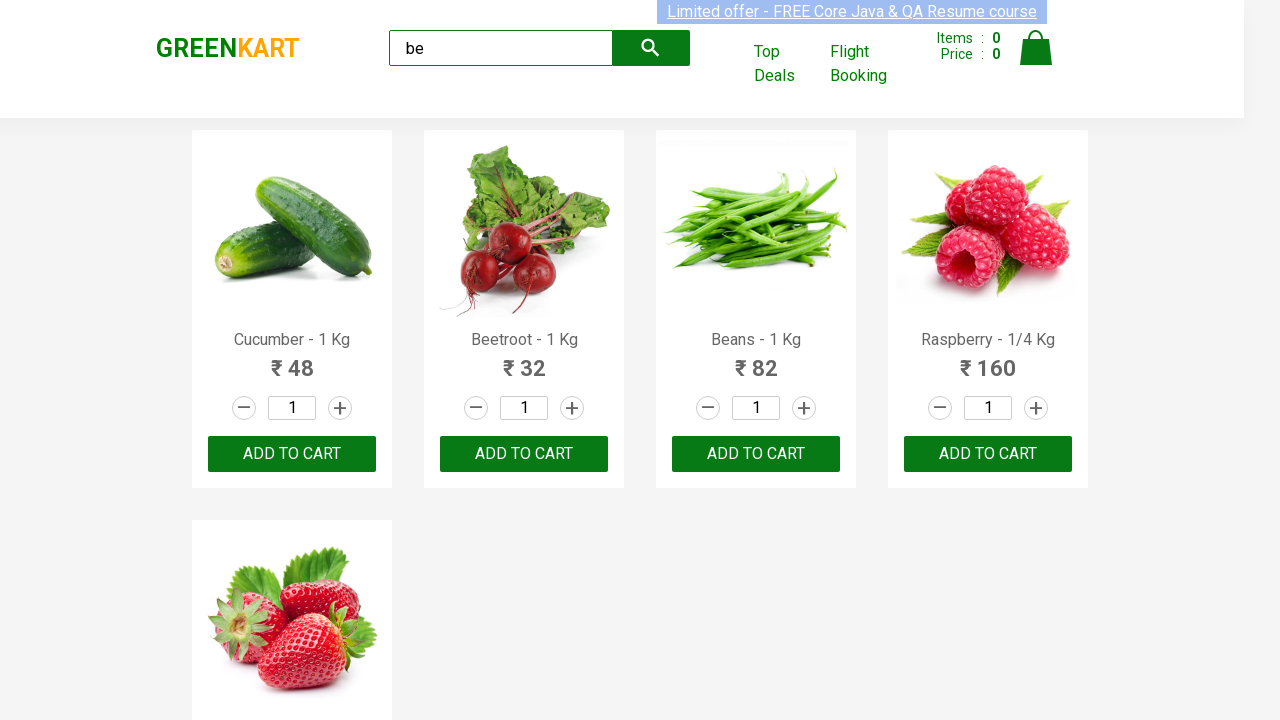

Verified 5 products are visible in search results
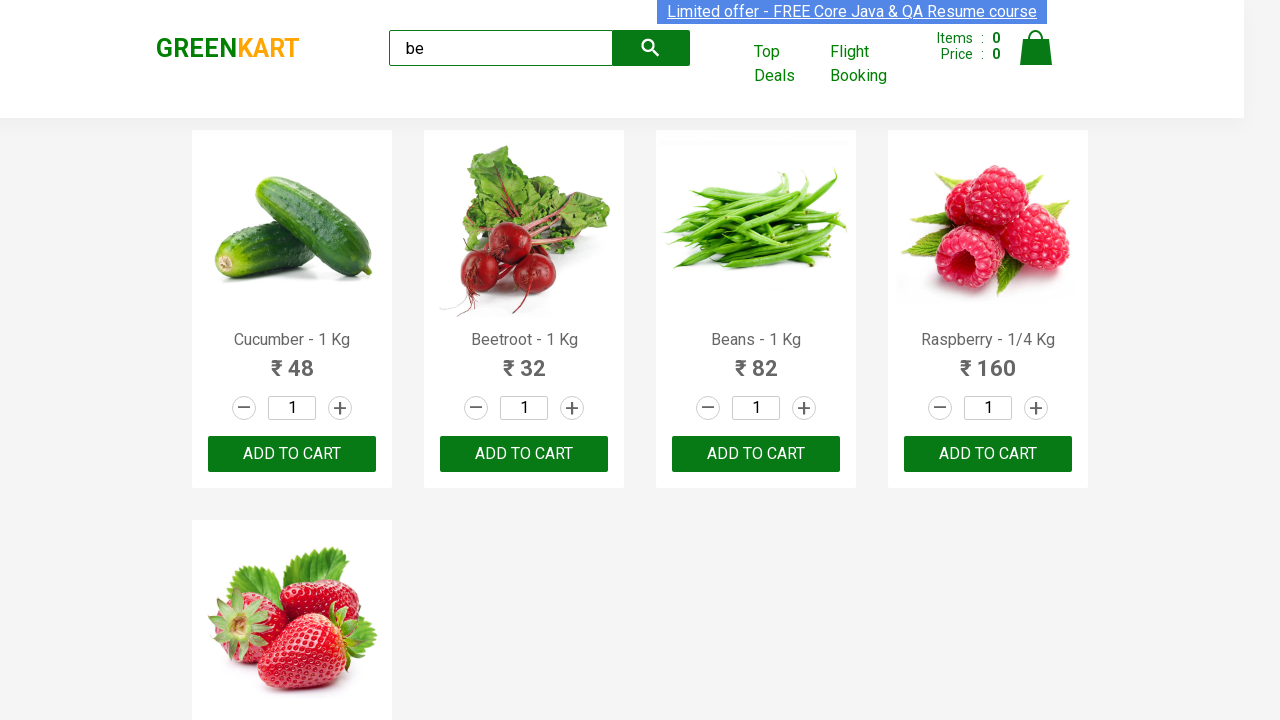

Retrieved product name: Cucumber - 1 Kg
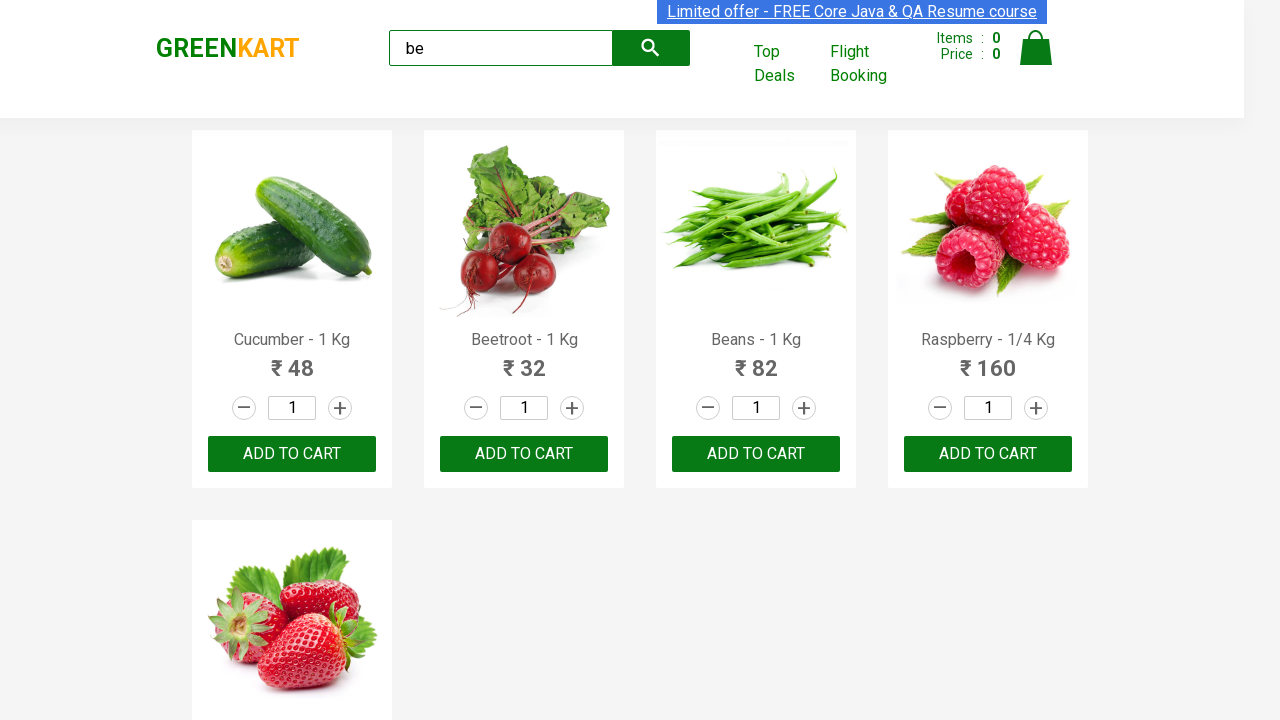

Retrieved product name: Beetroot - 1 Kg
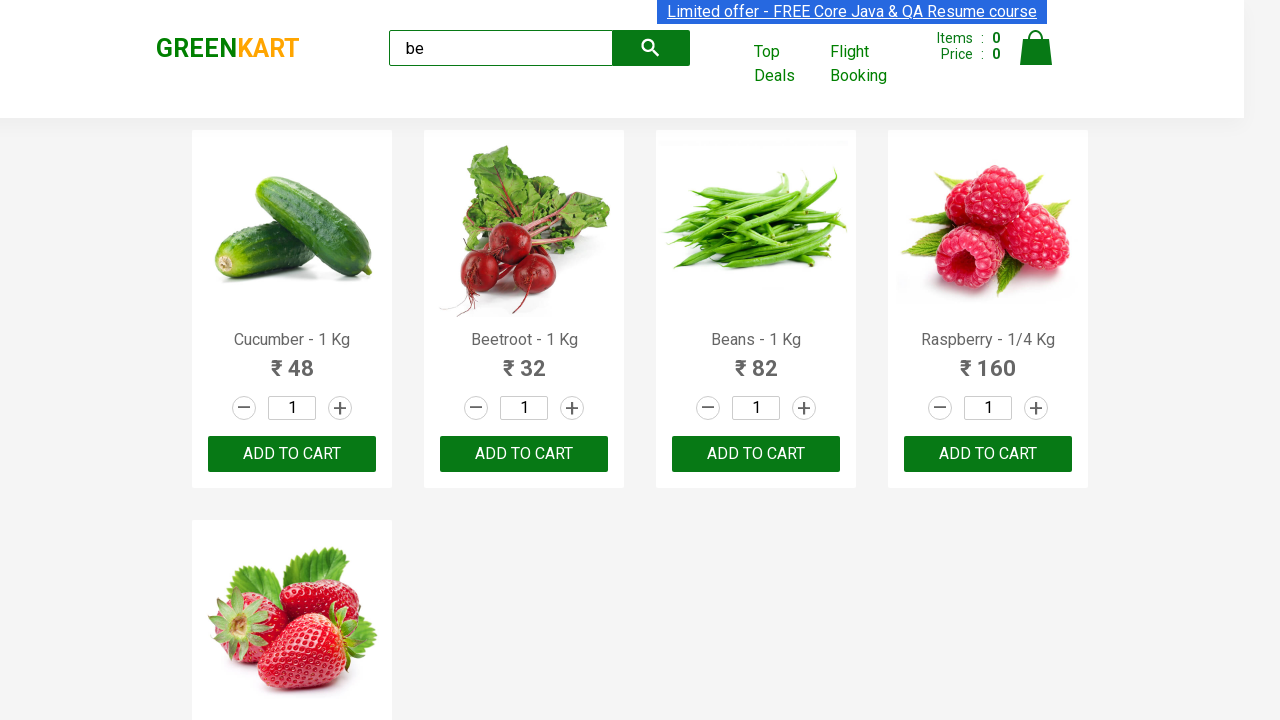

Retrieved product name: Beans - 1 Kg
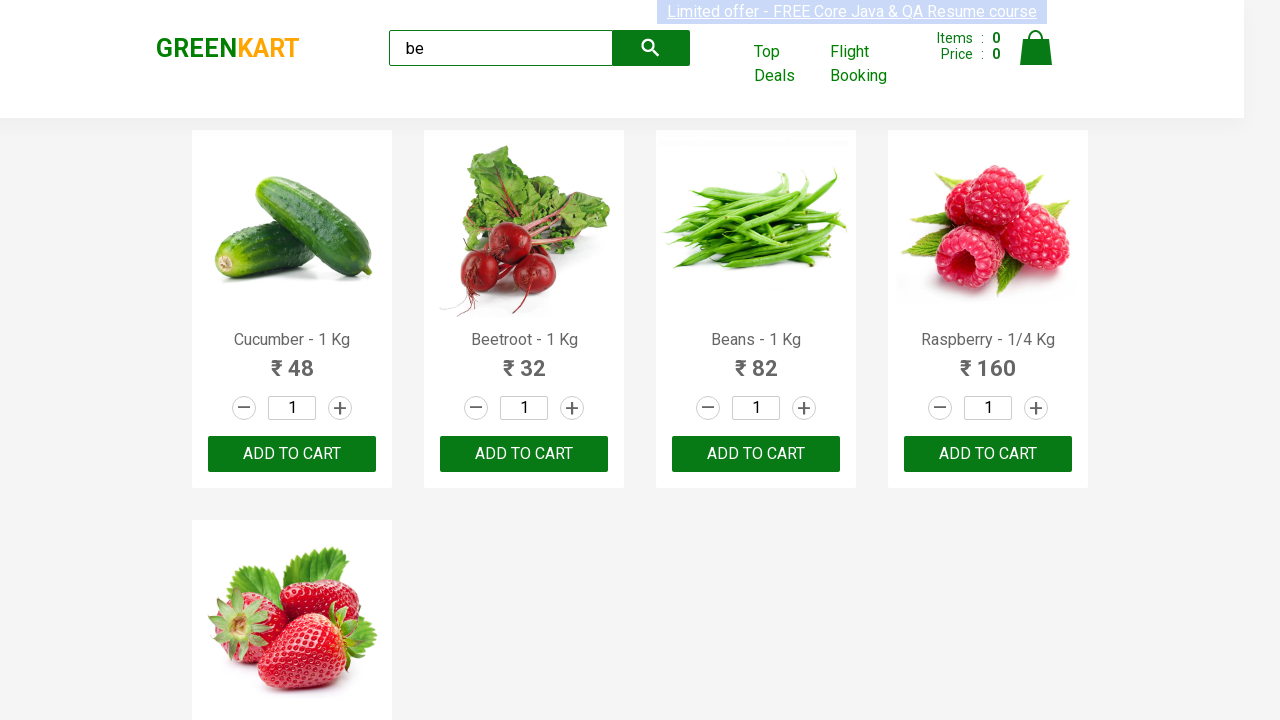

Clicked increment button for Beans product at (804, 408) on .products .product >> nth=2 >> .increment
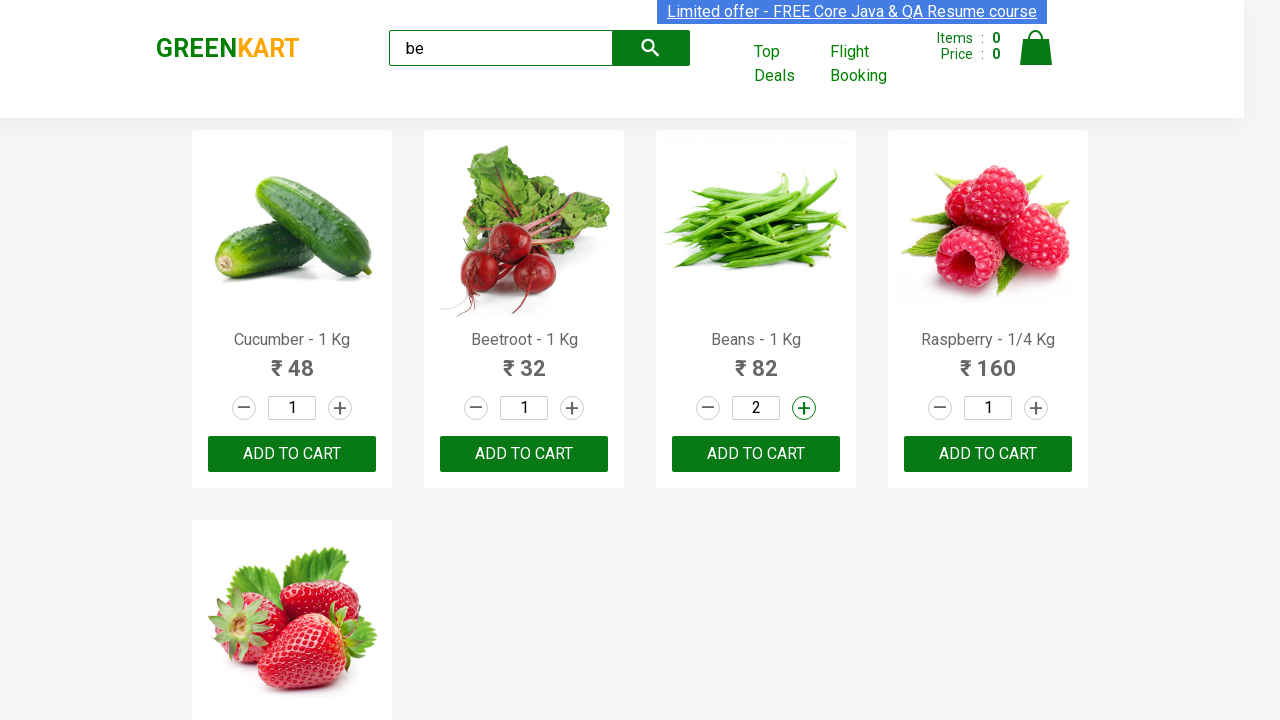

Clicked add to cart button for Beans product at (756, 454) on .products .product >> nth=2 >> button[type='button']
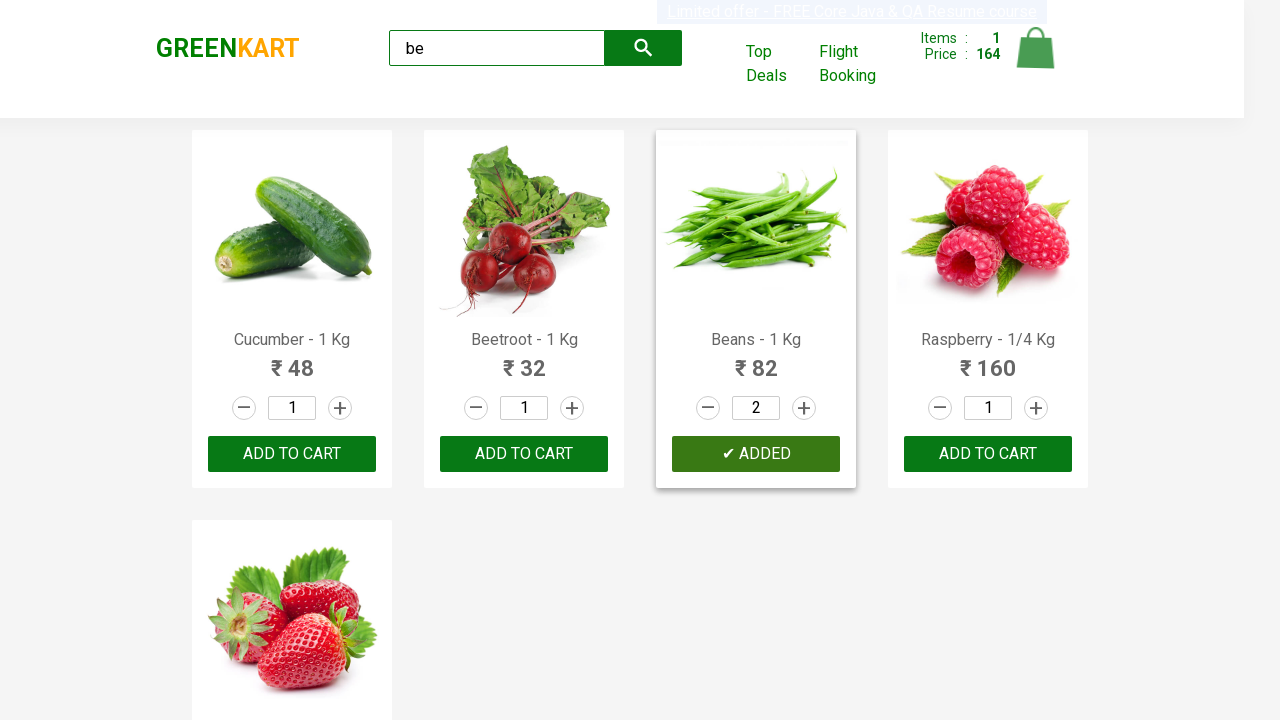

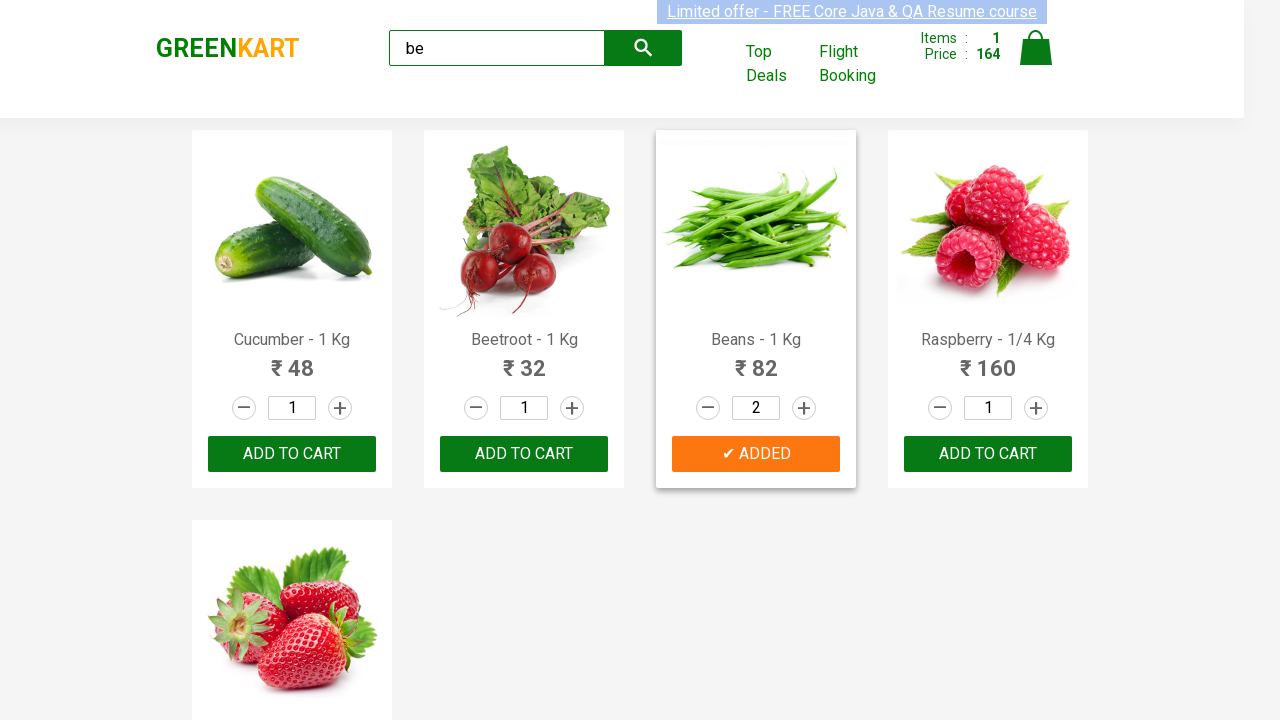